Tests element visibility on a form page by checking if various form elements are displayed and interacting with them

Starting URL: https://automationfc.github.io/basic-form/index.html

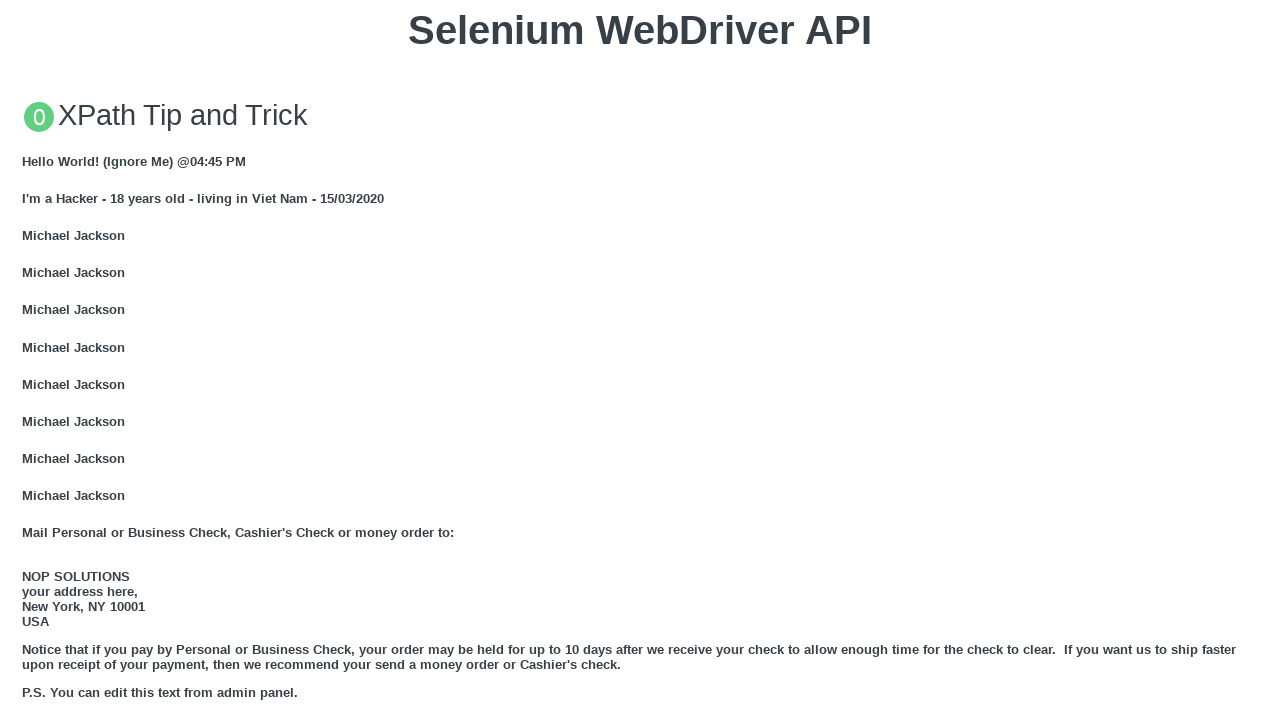

Located email textbox element
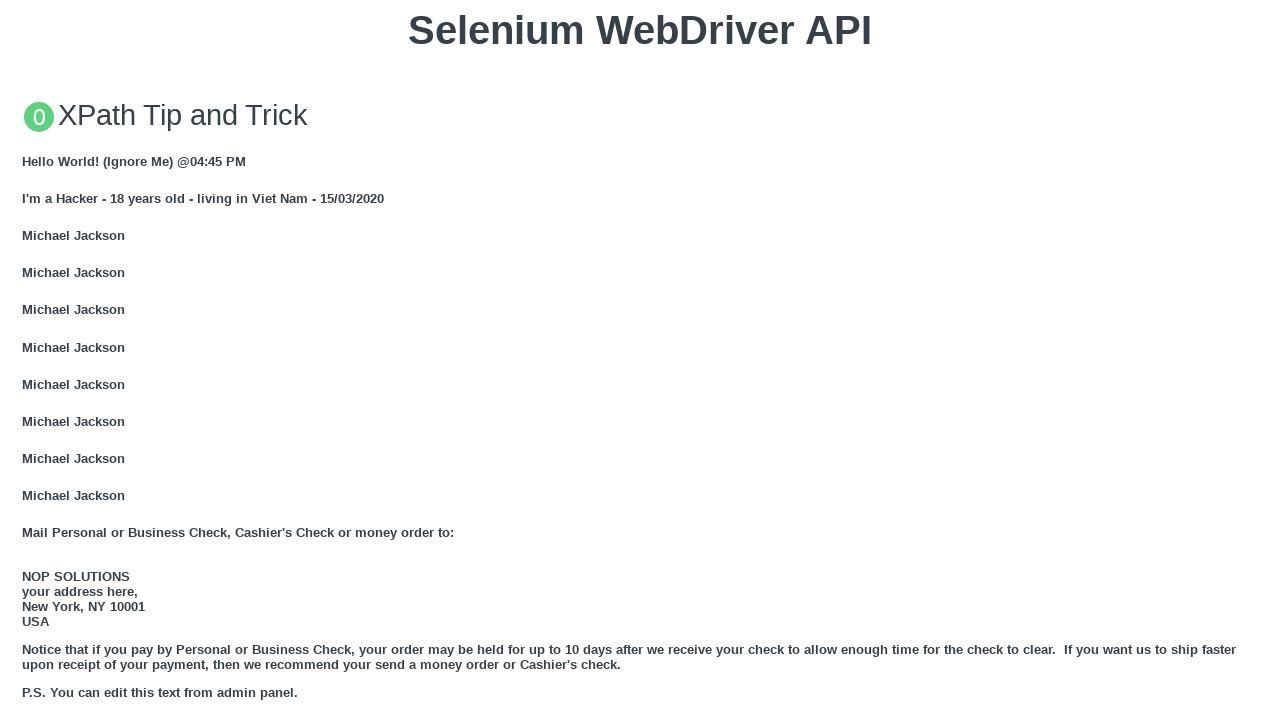

Email textbox is visible
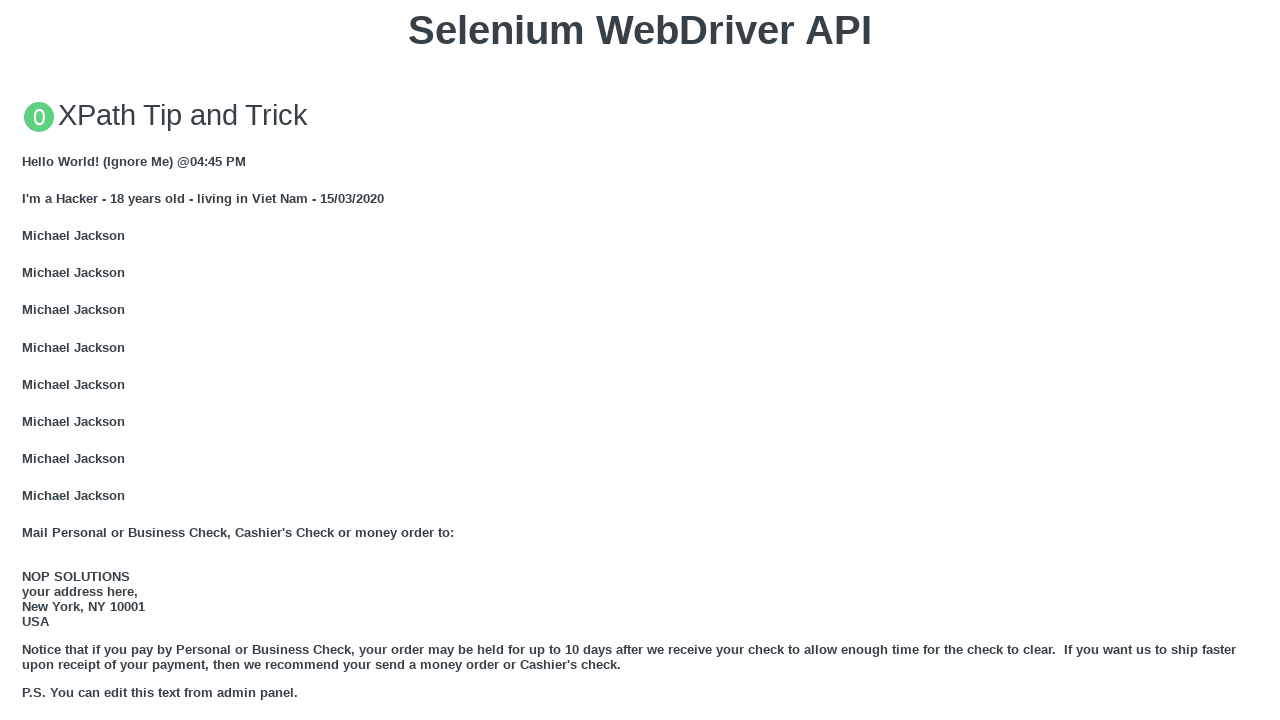

Filled email textbox with 'Automation Testing' on input#mail
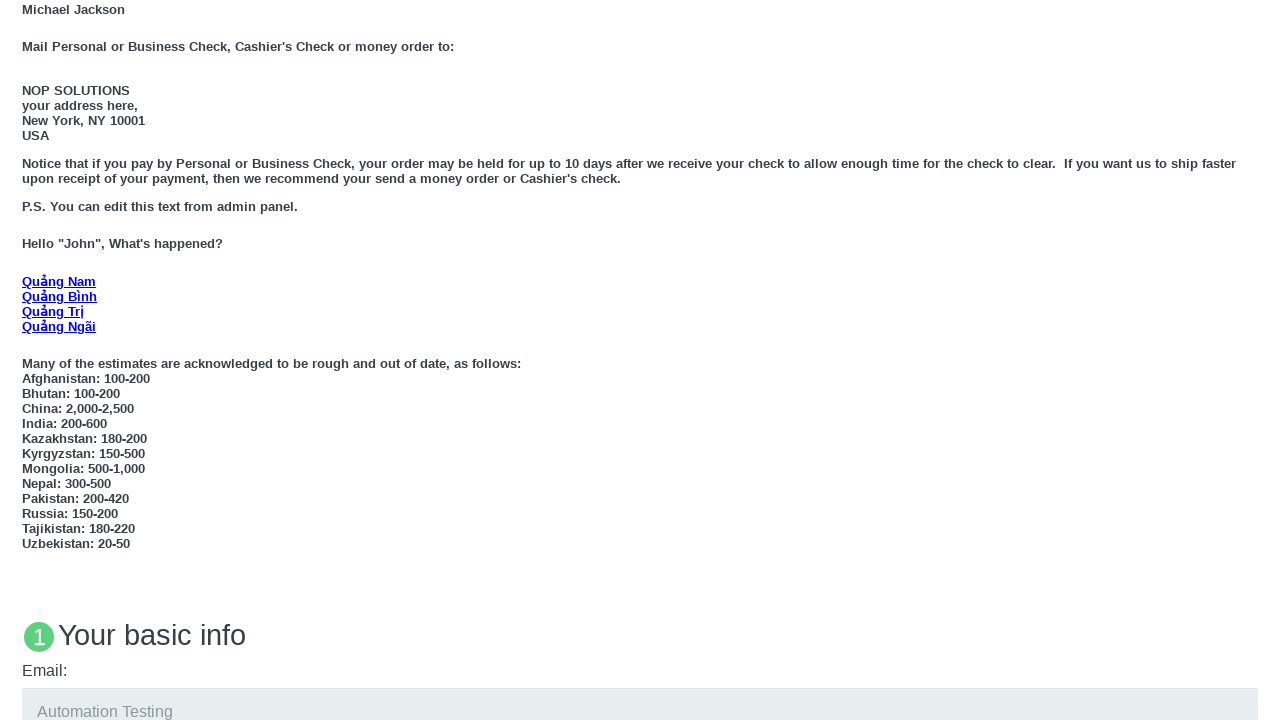

Located age under 18 radio button element
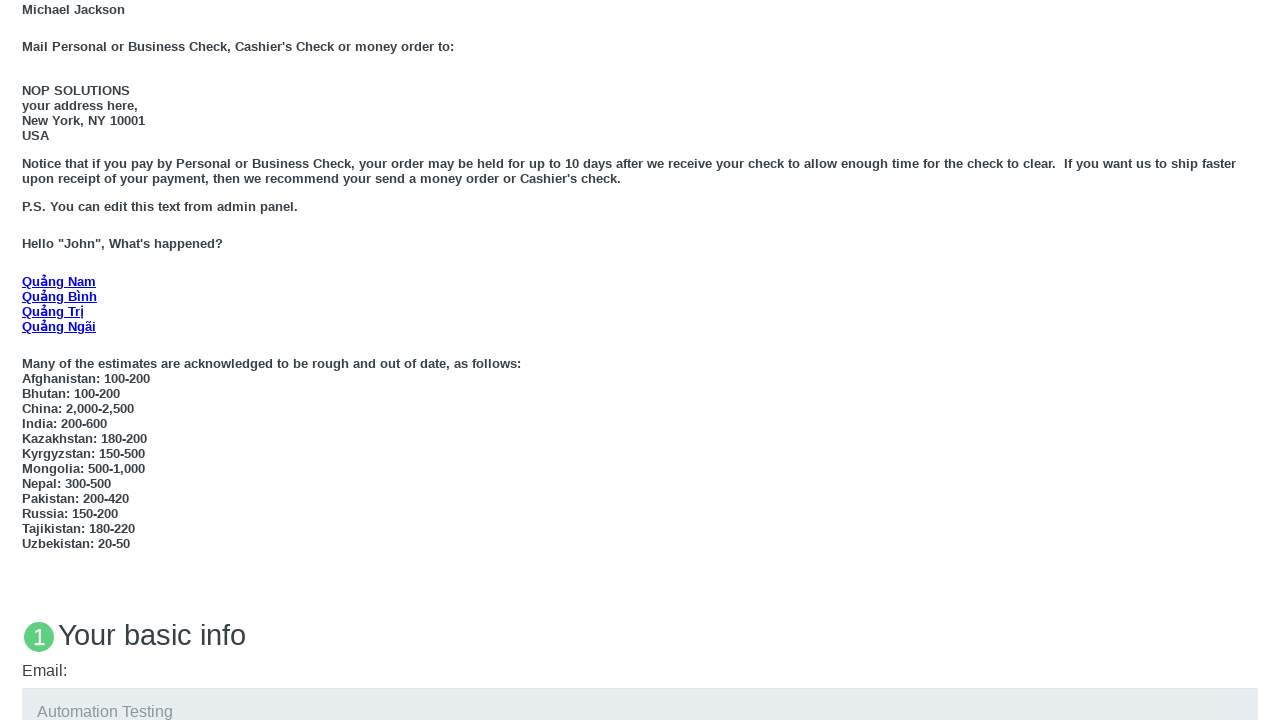

Age under 18 radio button is visible
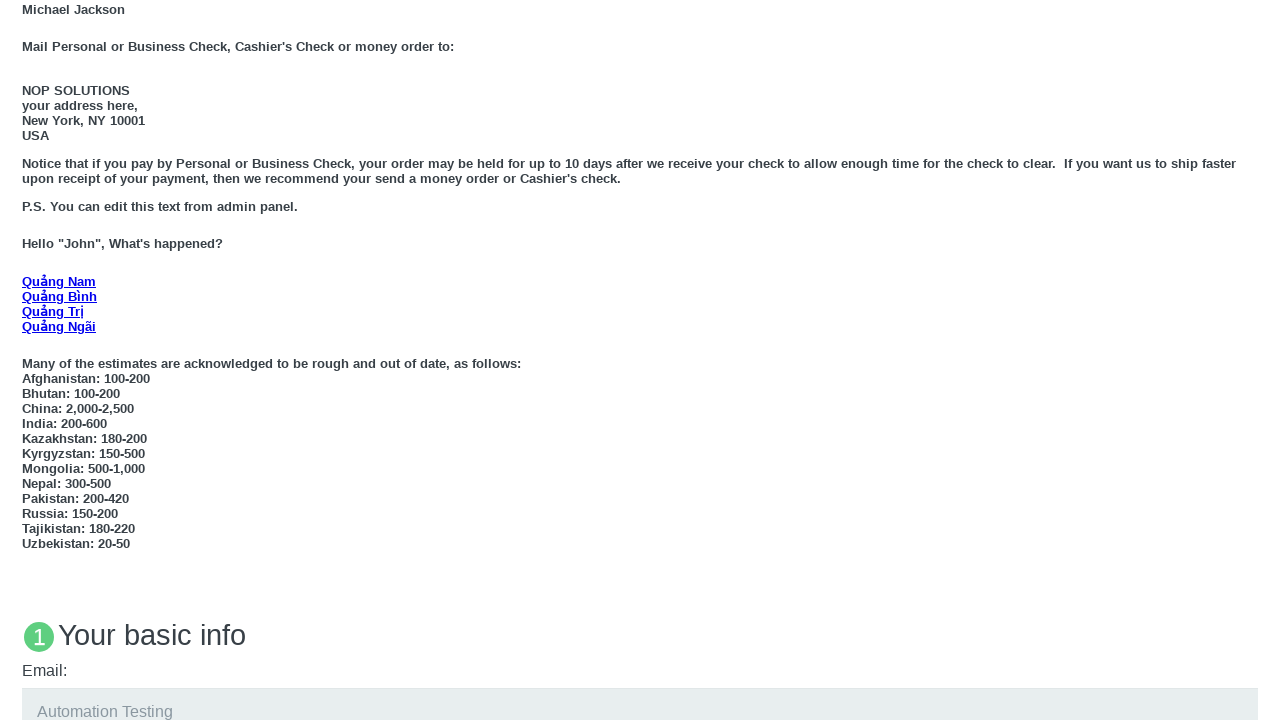

Clicked age under 18 radio button at (28, 360) on input#under_18
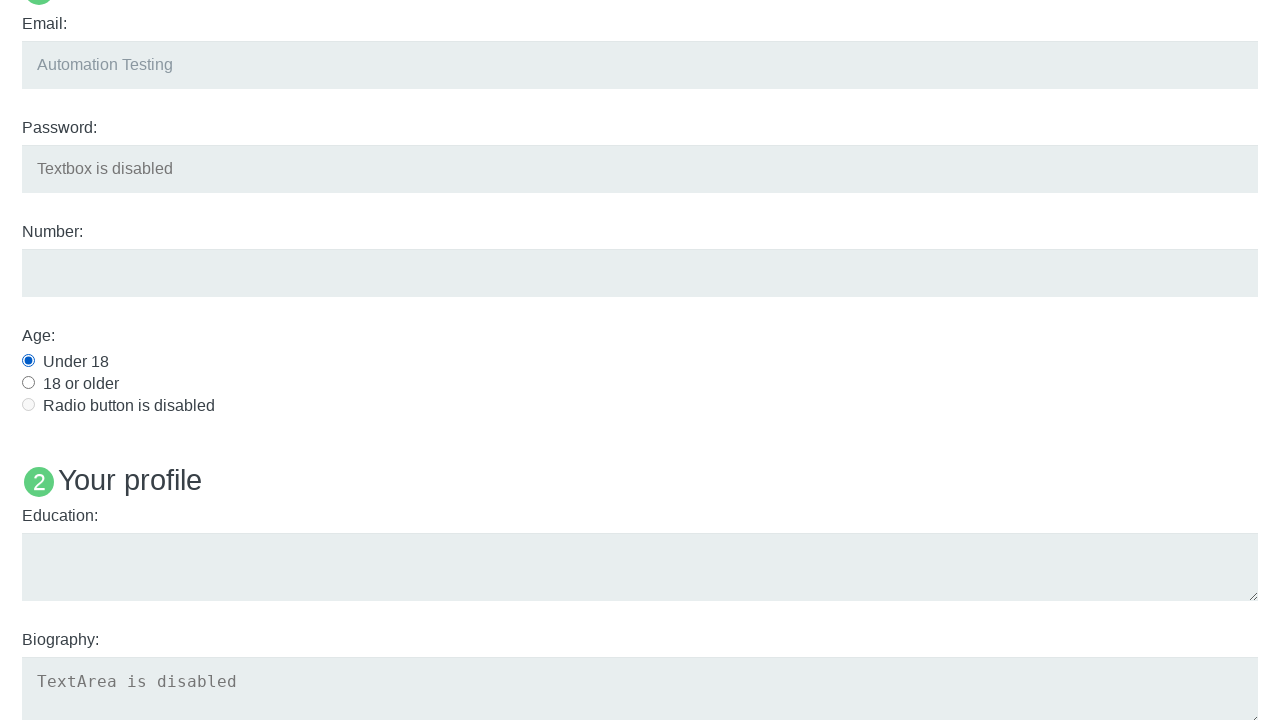

Located education textarea element
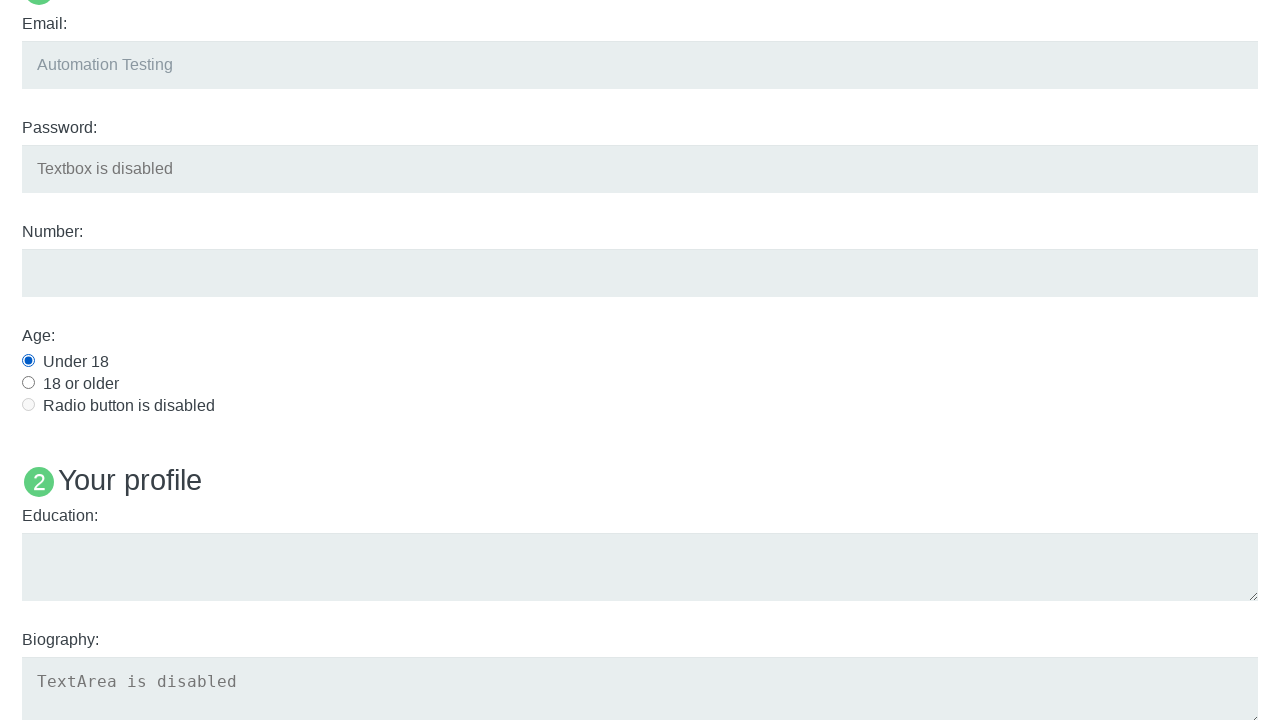

Education textarea is visible
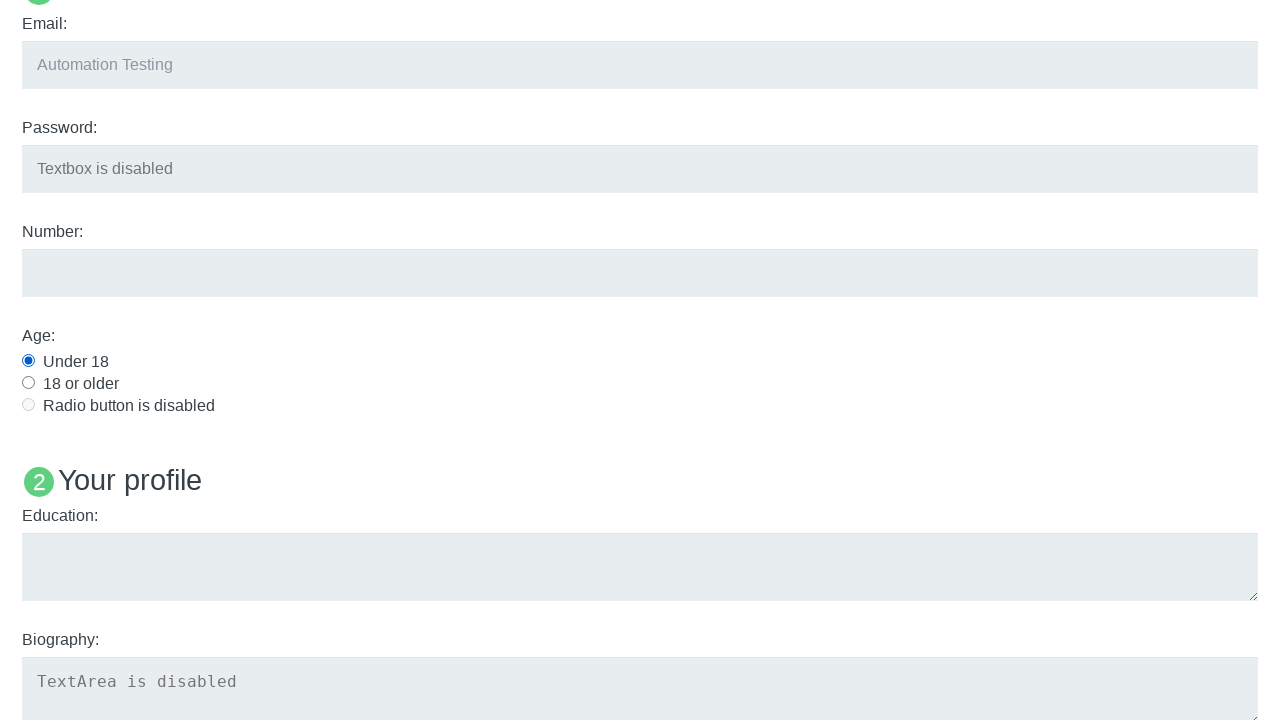

Filled education textarea with 'Automation Testing' on textarea#edu
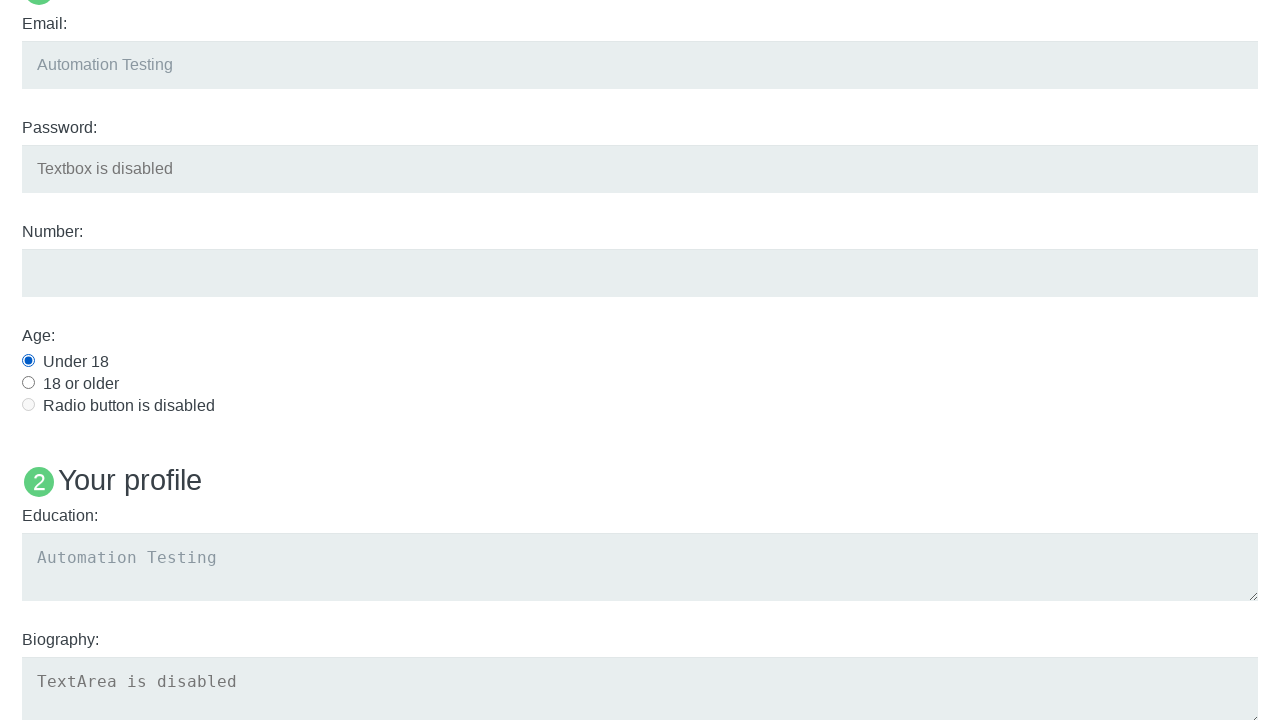

Located User5 text element
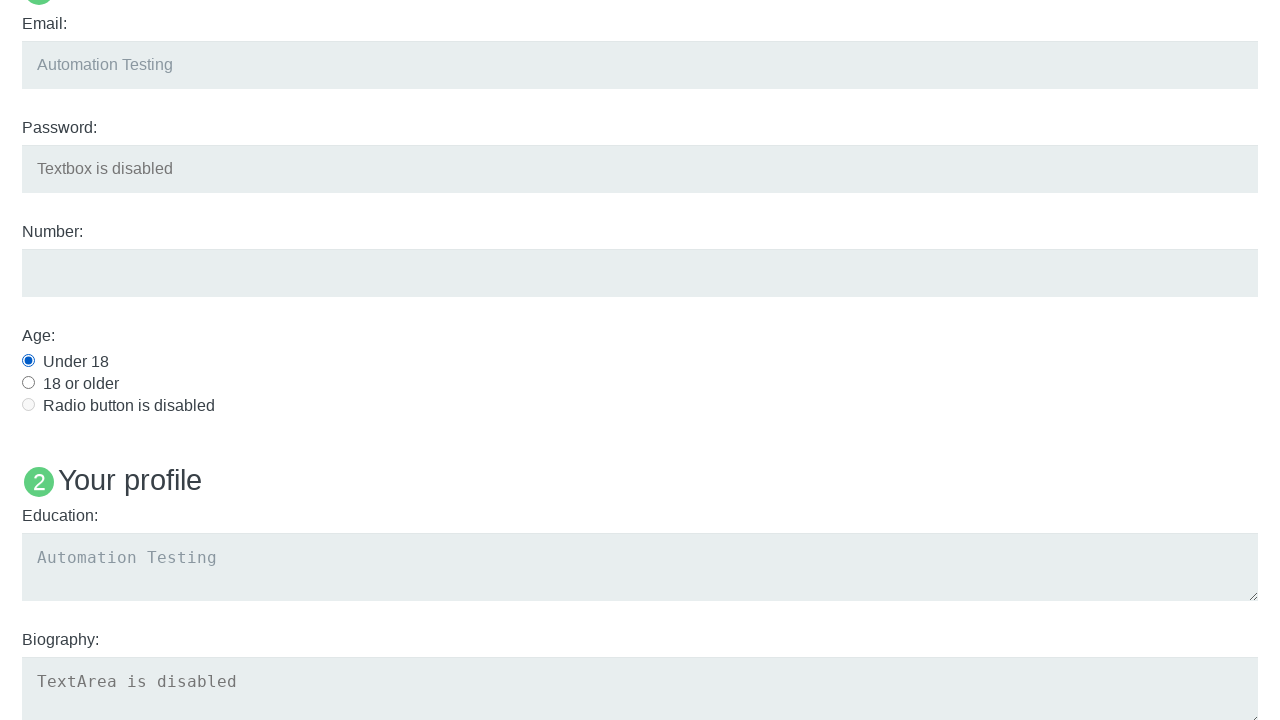

Checked visibility of User5 text element
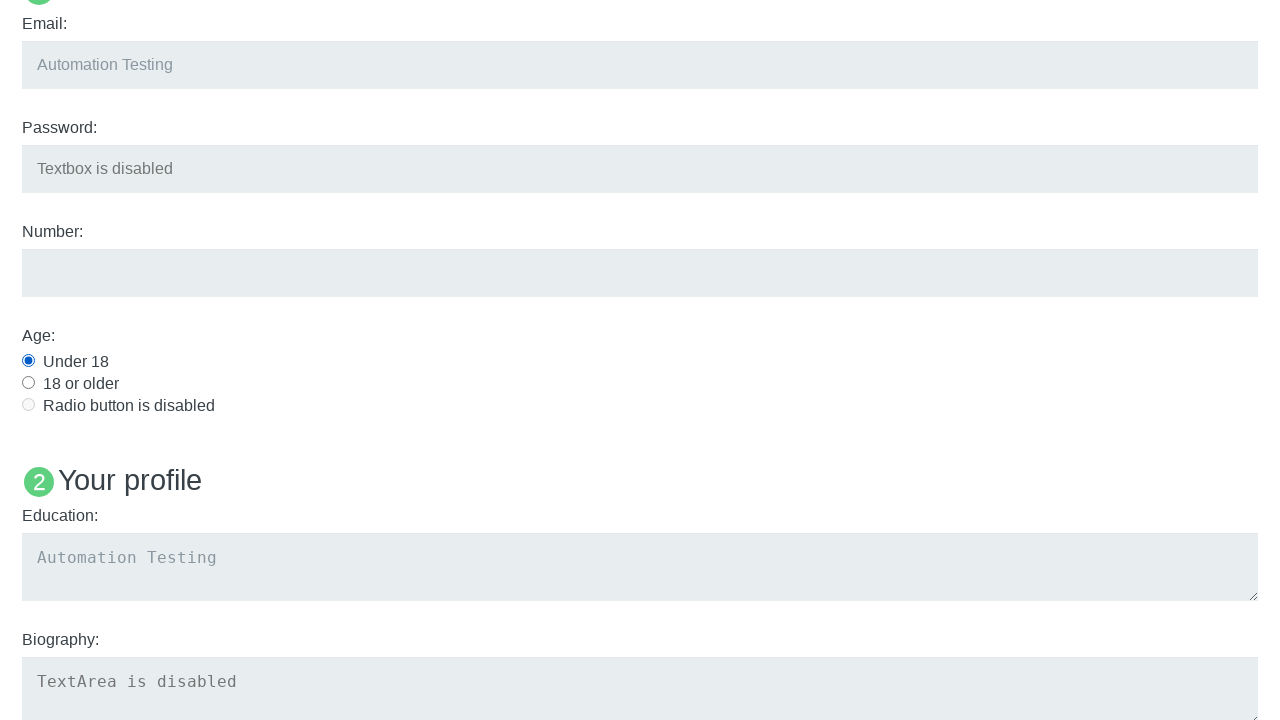

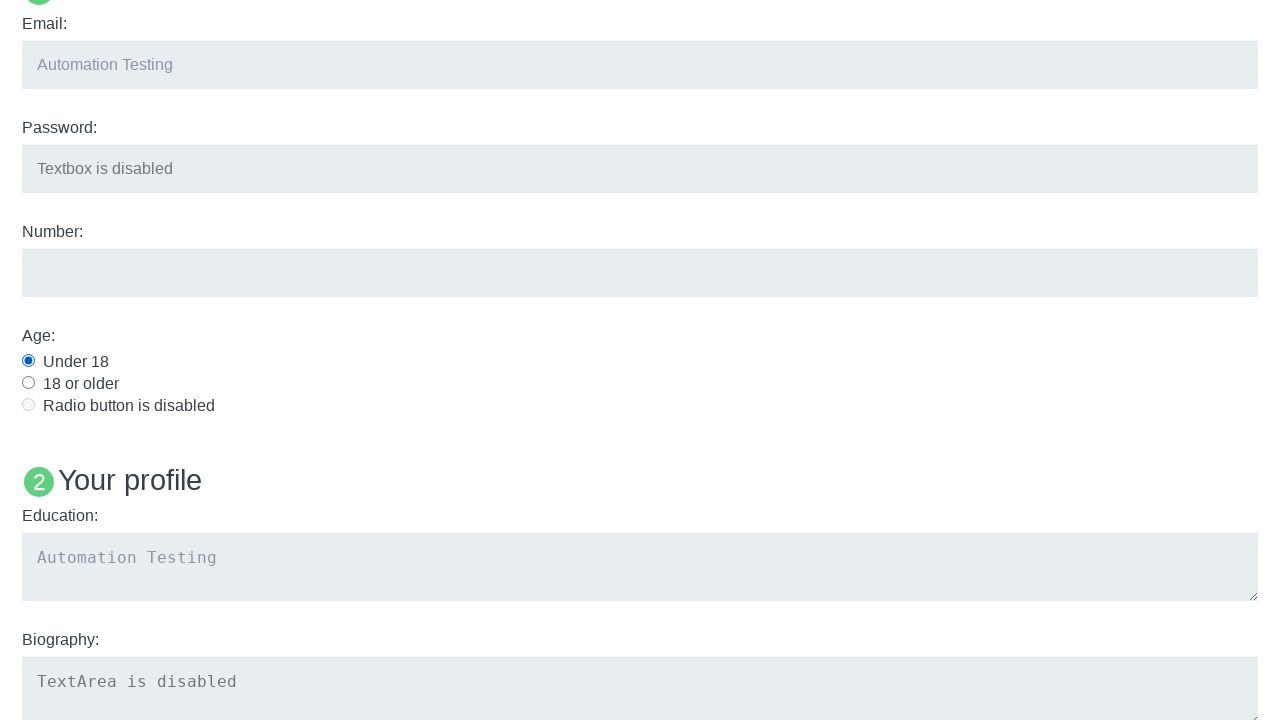